Tests that clicking Clear completed removes completed items from the list

Starting URL: https://demo.playwright.dev/todomvc

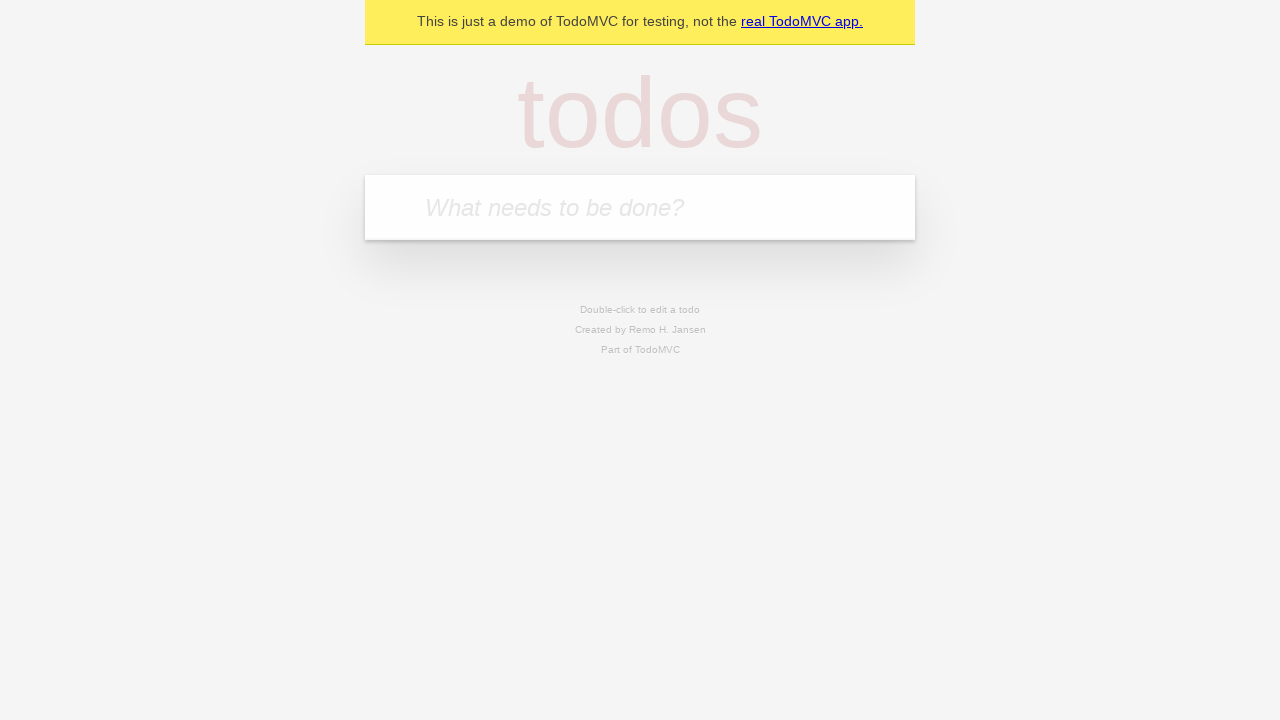

Located the 'What needs to be done?' input field
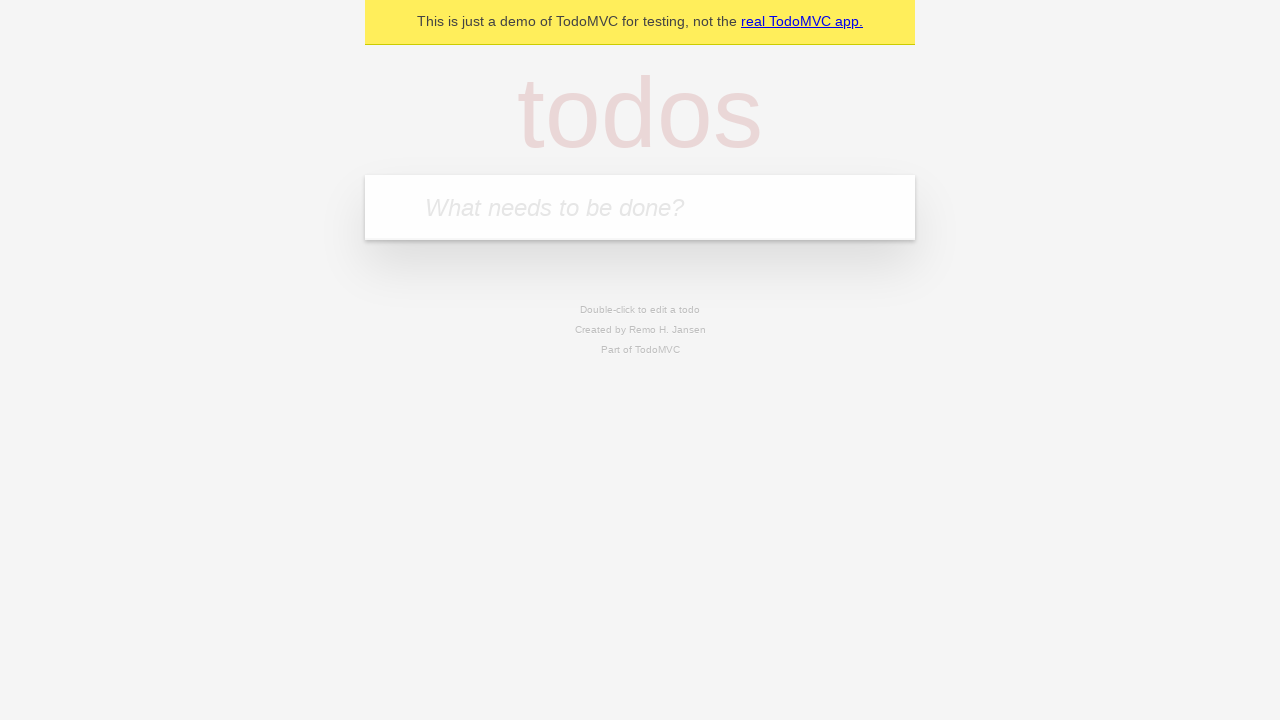

Filled input with 'buy some cheese' on internal:attr=[placeholder="What needs to be done?"i]
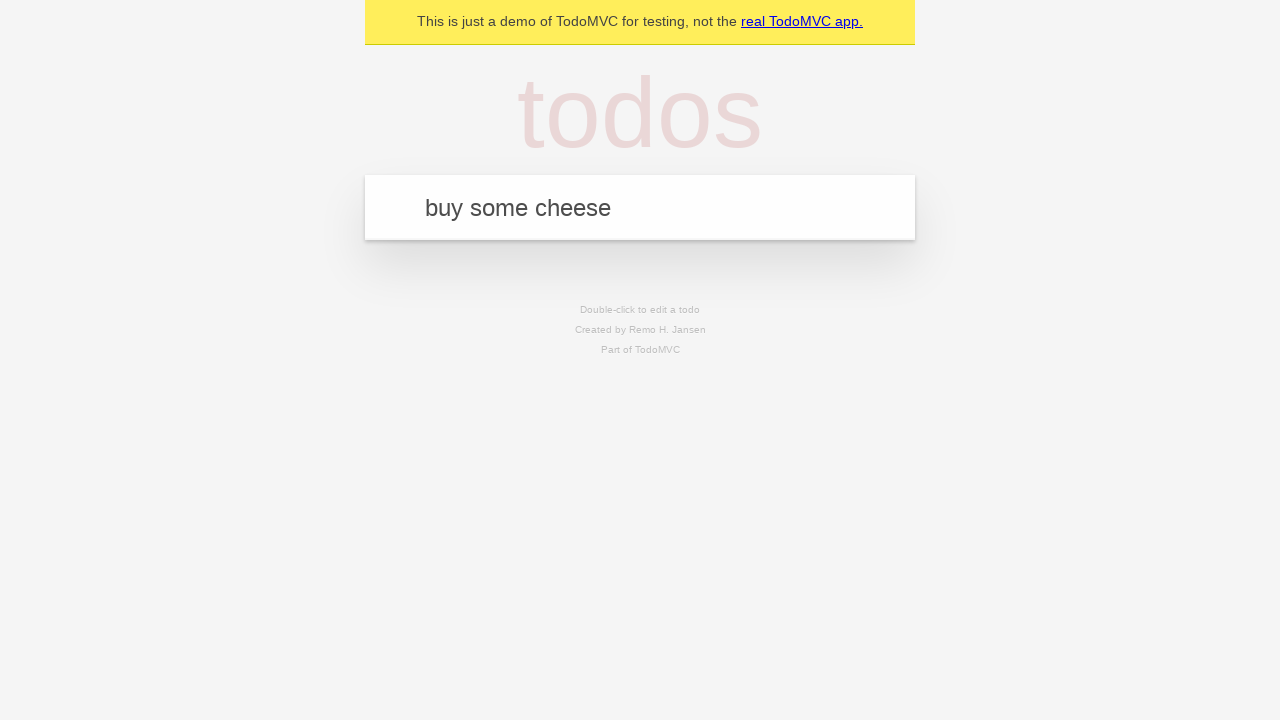

Pressed Enter to add 'buy some cheese' to the todo list on internal:attr=[placeholder="What needs to be done?"i]
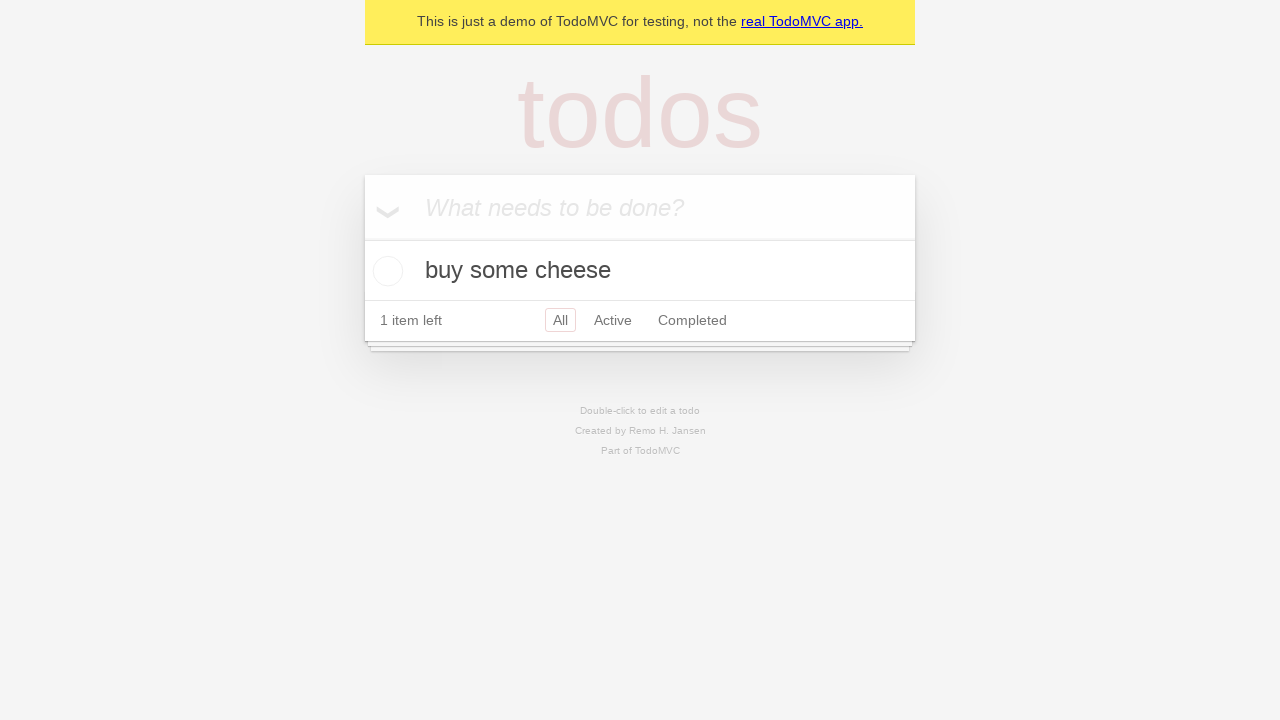

Filled input with 'feed the cat' on internal:attr=[placeholder="What needs to be done?"i]
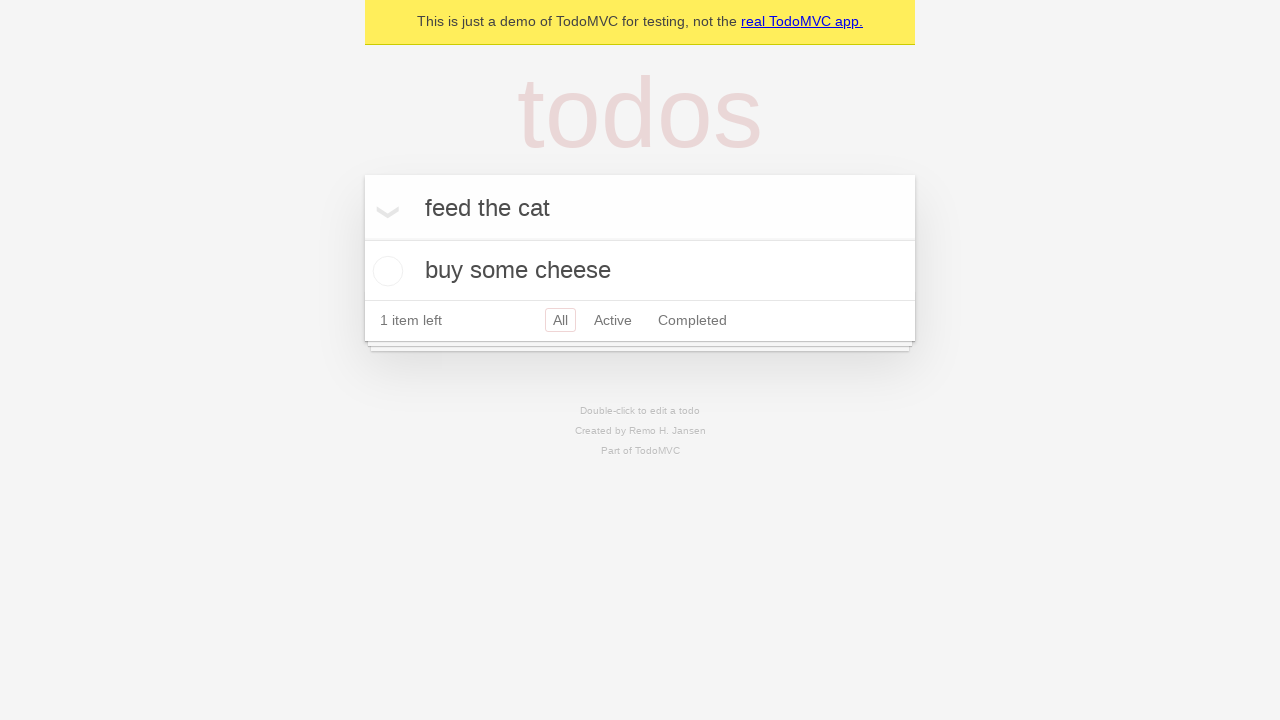

Pressed Enter to add 'feed the cat' to the todo list on internal:attr=[placeholder="What needs to be done?"i]
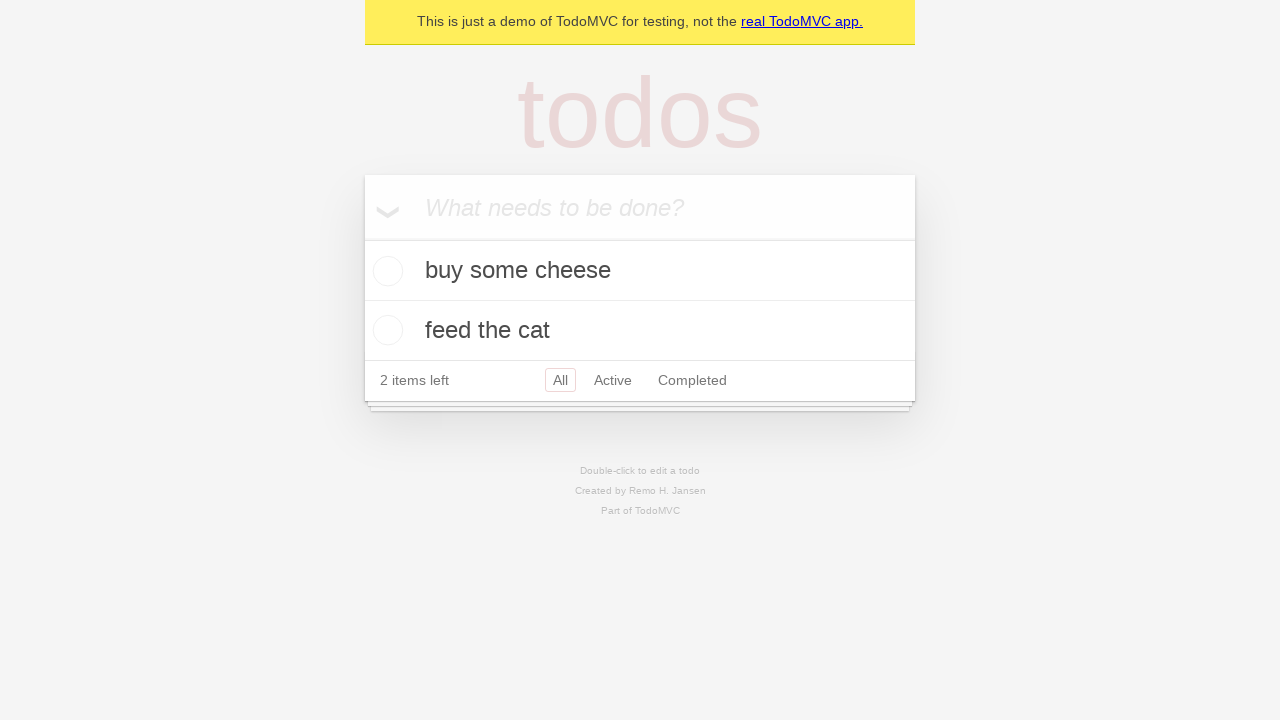

Filled input with 'book a doctors appointment' on internal:attr=[placeholder="What needs to be done?"i]
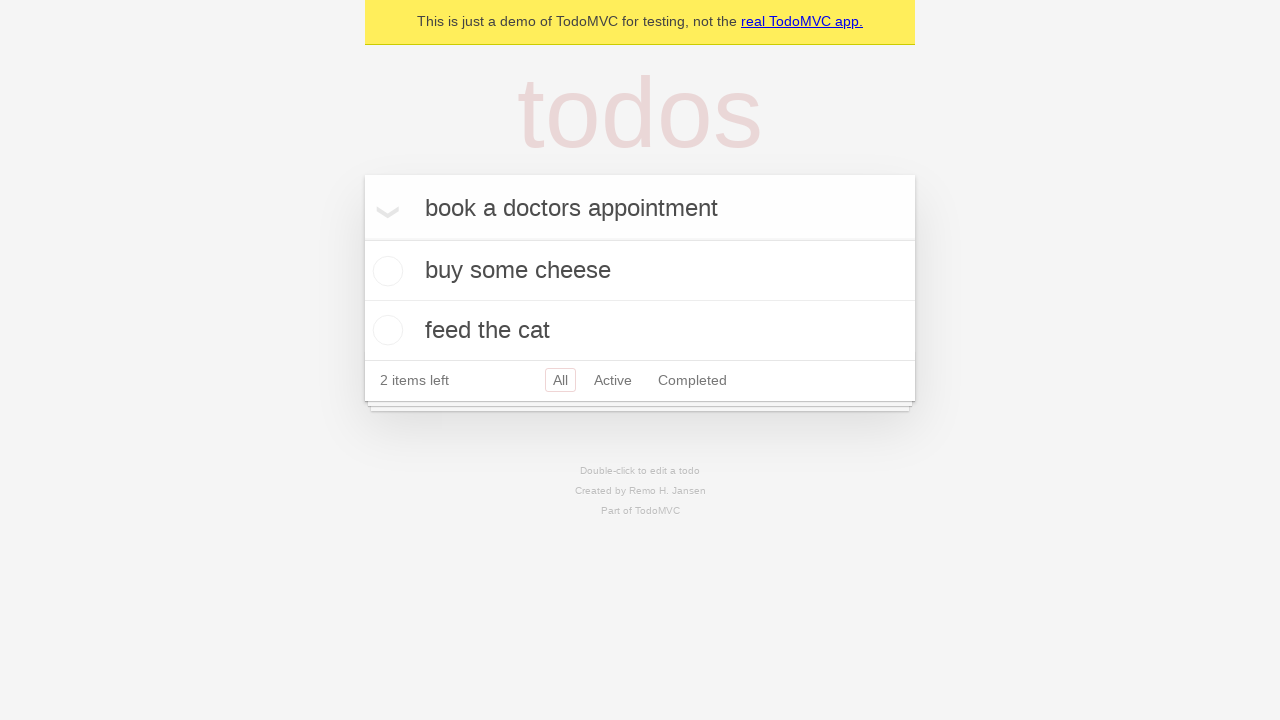

Pressed Enter to add 'book a doctors appointment' to the todo list on internal:attr=[placeholder="What needs to be done?"i]
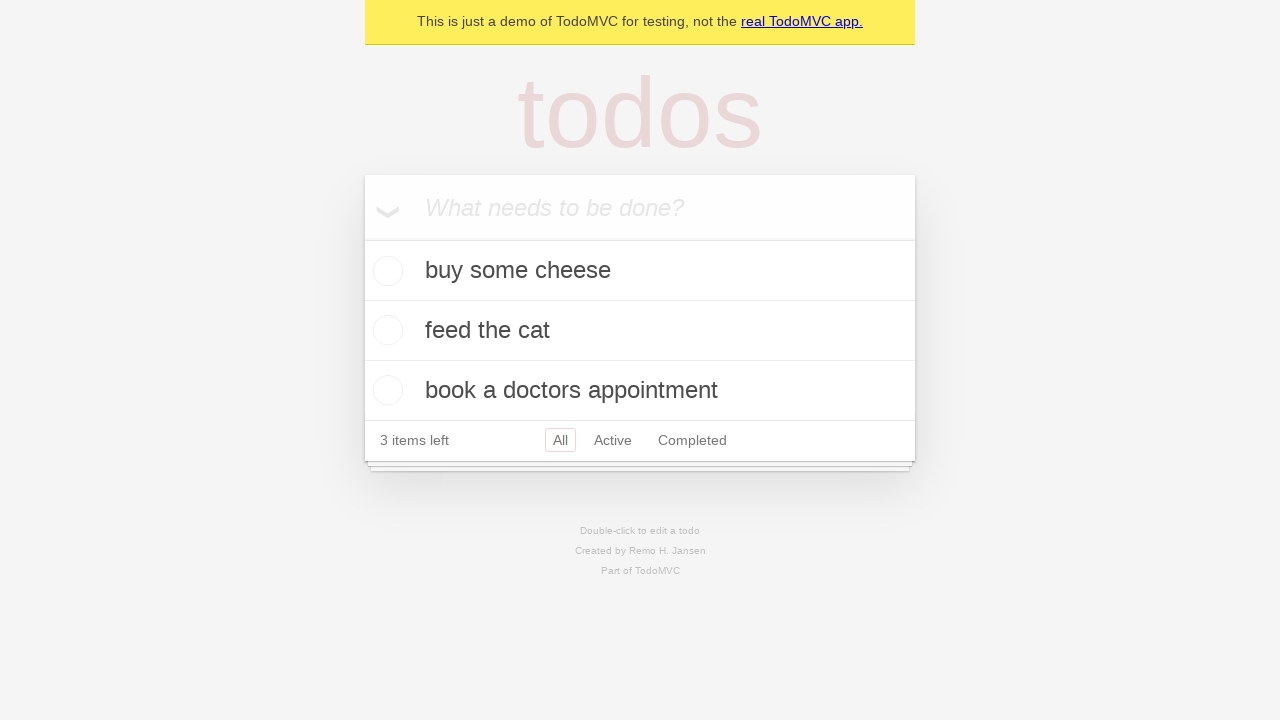

Waited for all 3 todo items to be added to the list
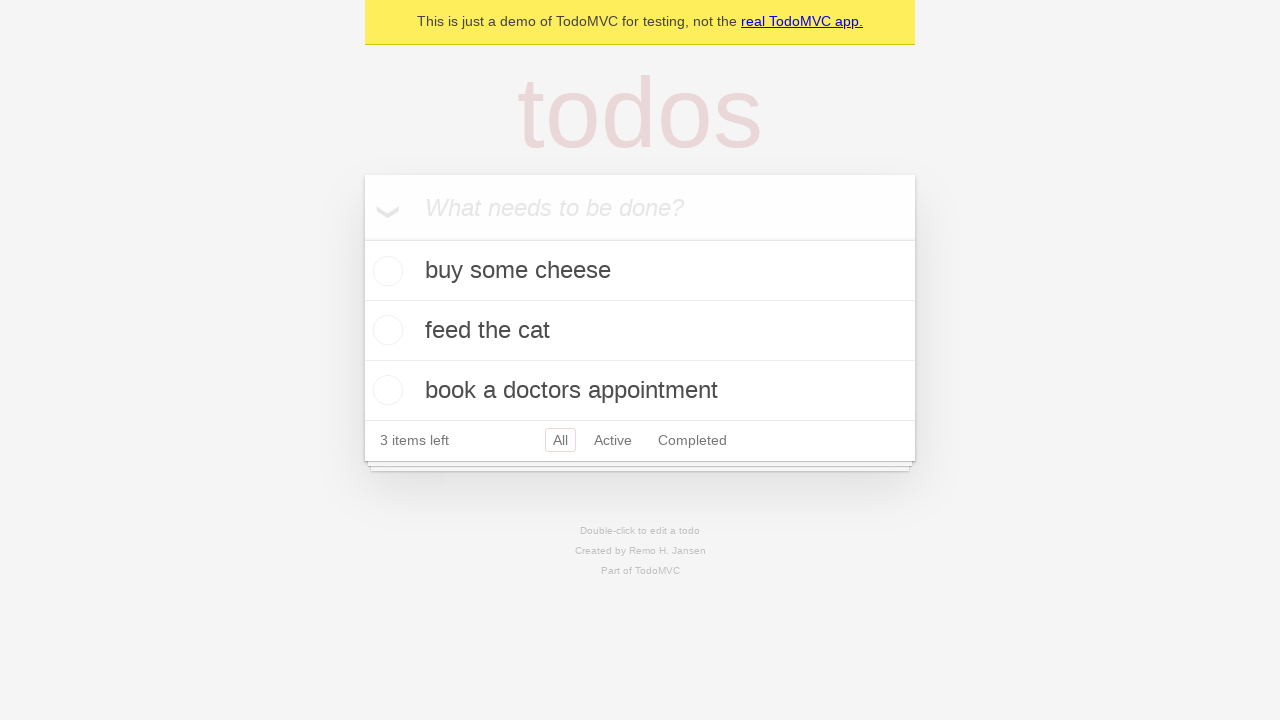

Located all todo items
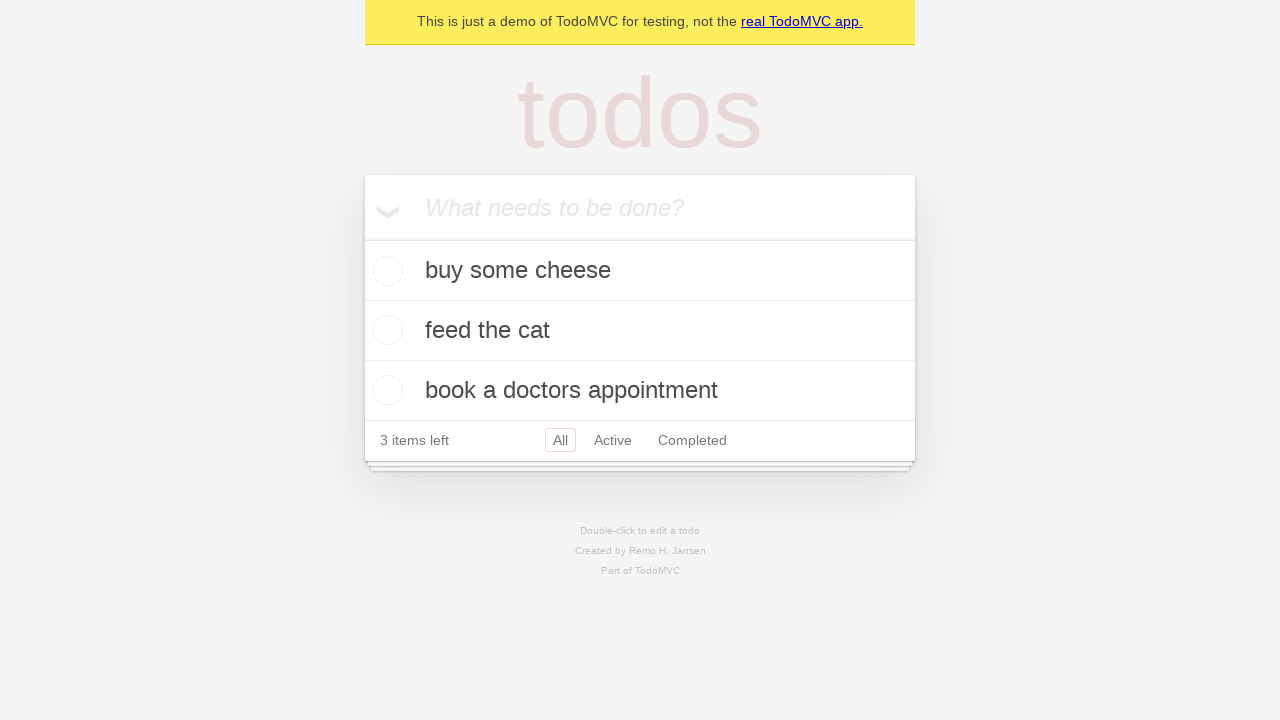

Checked the second todo item (feed the cat) at (385, 330) on internal:testid=[data-testid="todo-item"s] >> nth=1 >> internal:role=checkbox
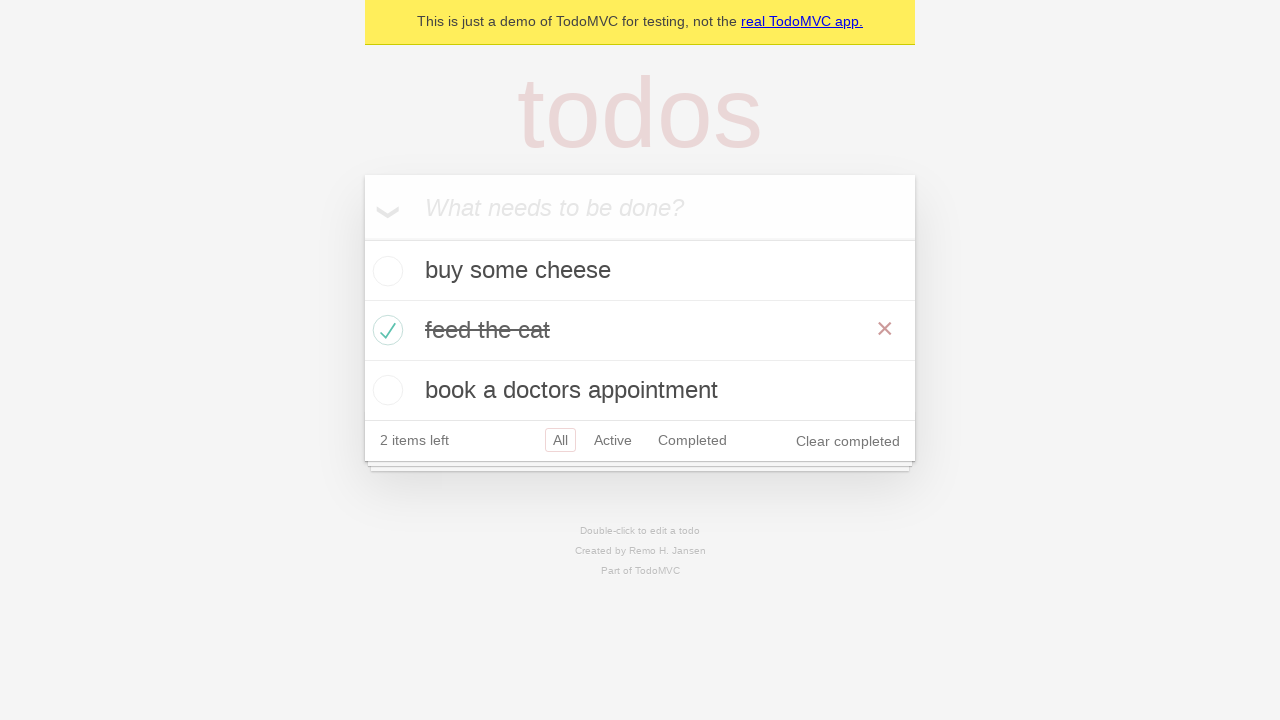

Clicked the 'Clear completed' button at (848, 441) on internal:role=button[name="Clear completed"i]
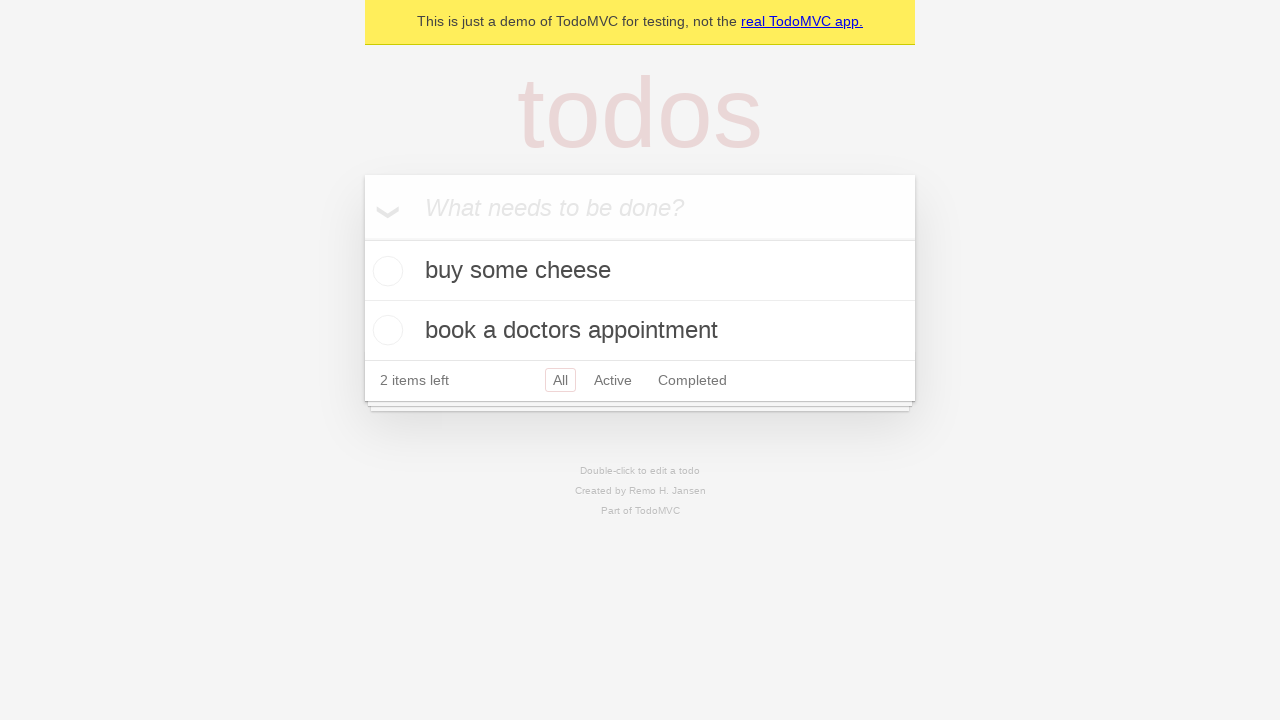

Verified that completed item was removed - 2 items remaining
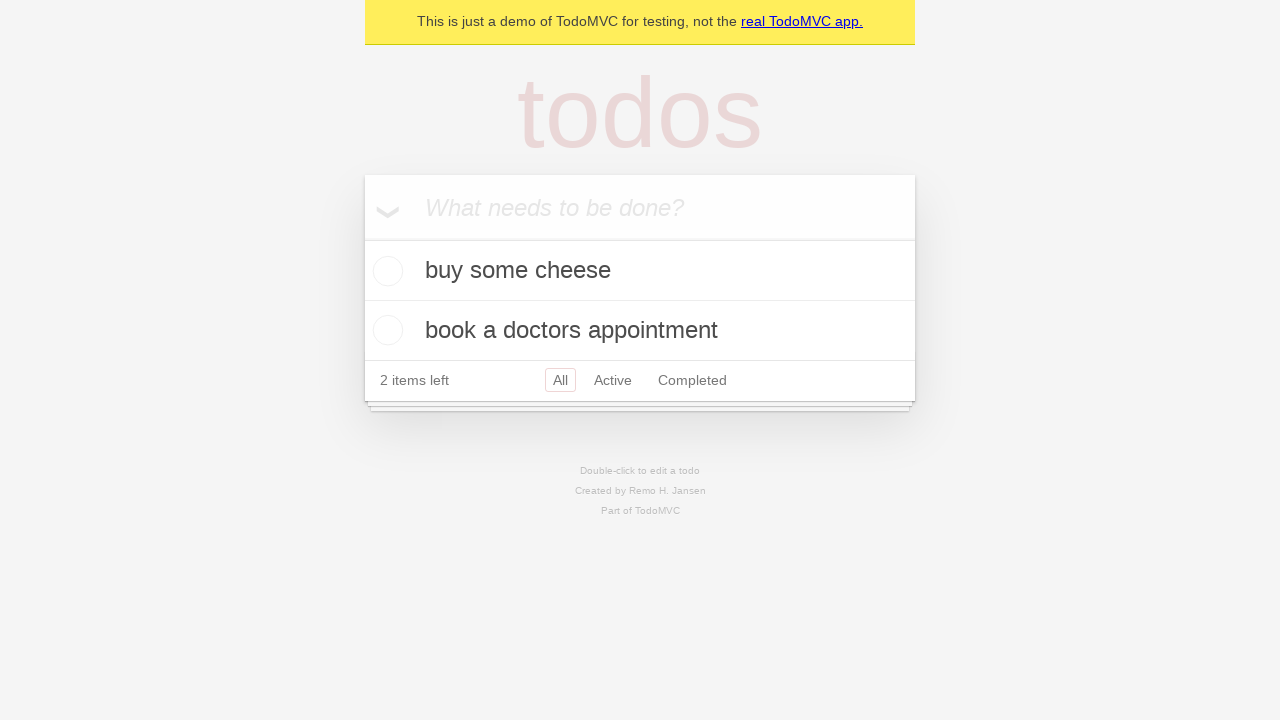

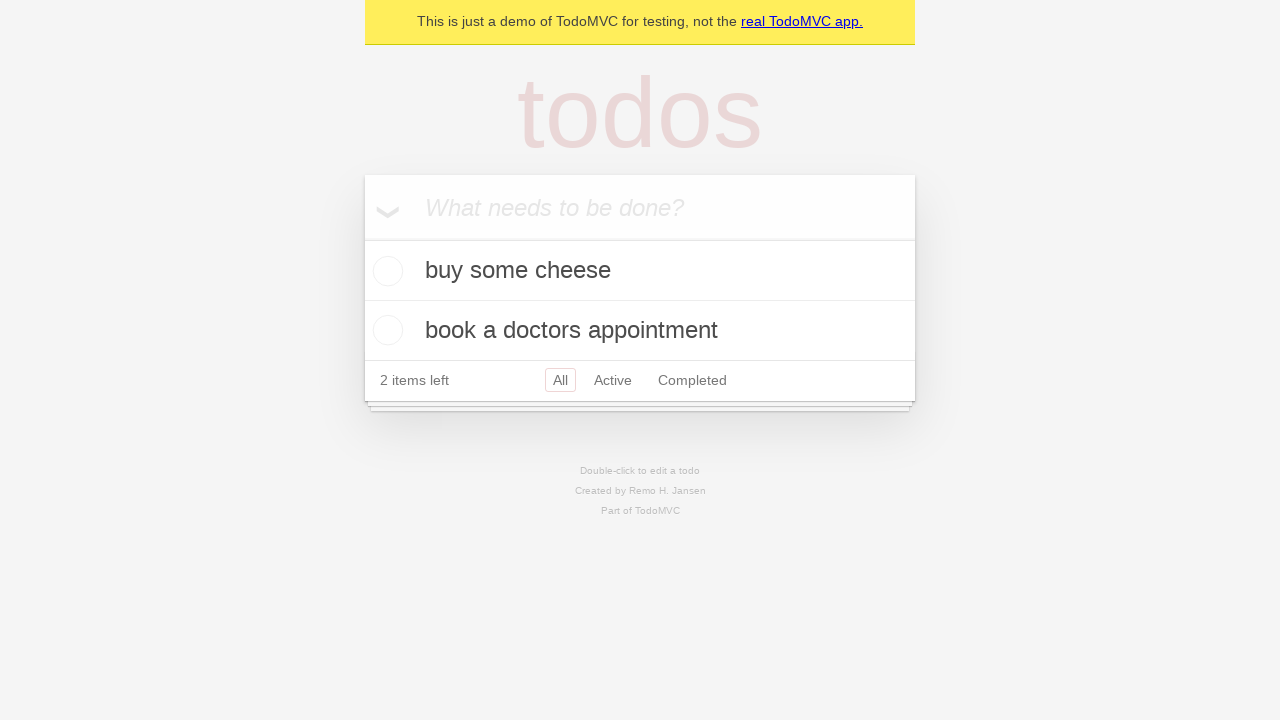